Tests JavaScript confirmation alerts by clicking the confirm button, accepting and dismissing the dialog, and verifying the appropriate result messages

Starting URL: https://practice.cydeo.com/javascript_alerts

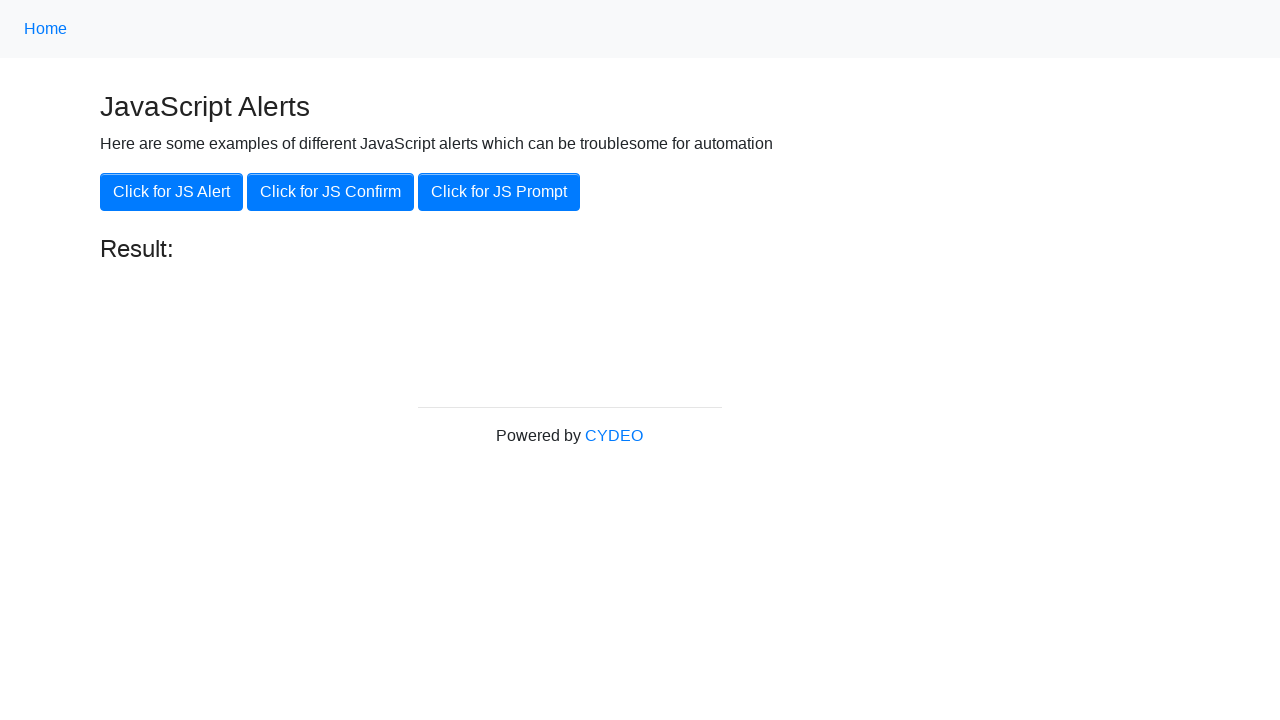

Set up dialog handler to accept the confirmation alert
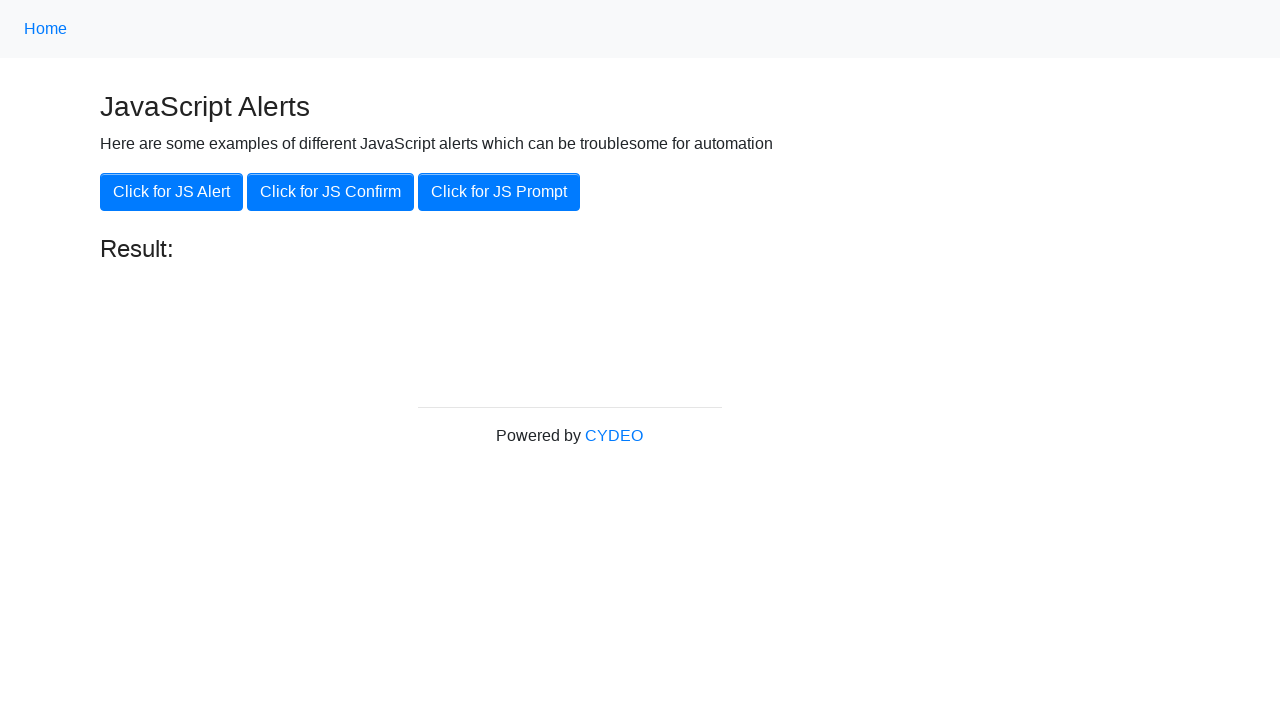

Clicked the JS Confirm button to trigger the first confirmation dialog at (330, 192) on button[onclick='jsConfirm()']
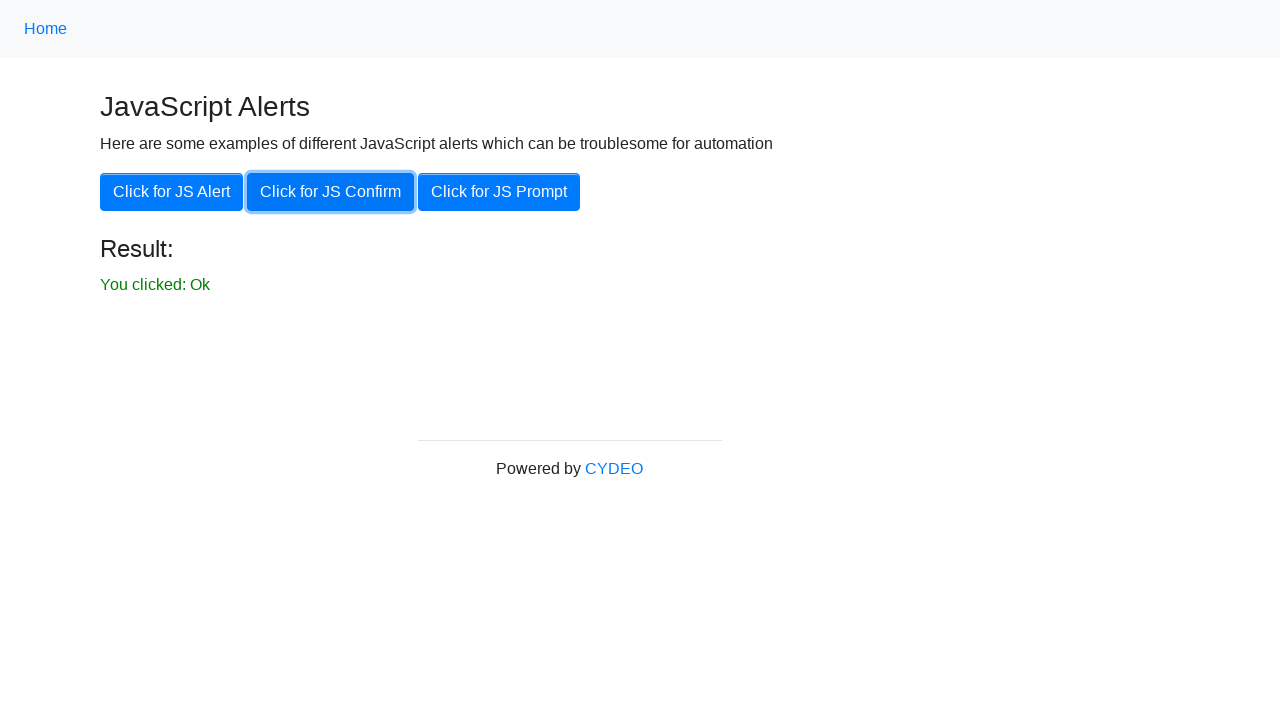

Verified 'You clicked: Ok' result message is displayed after accepting the dialog
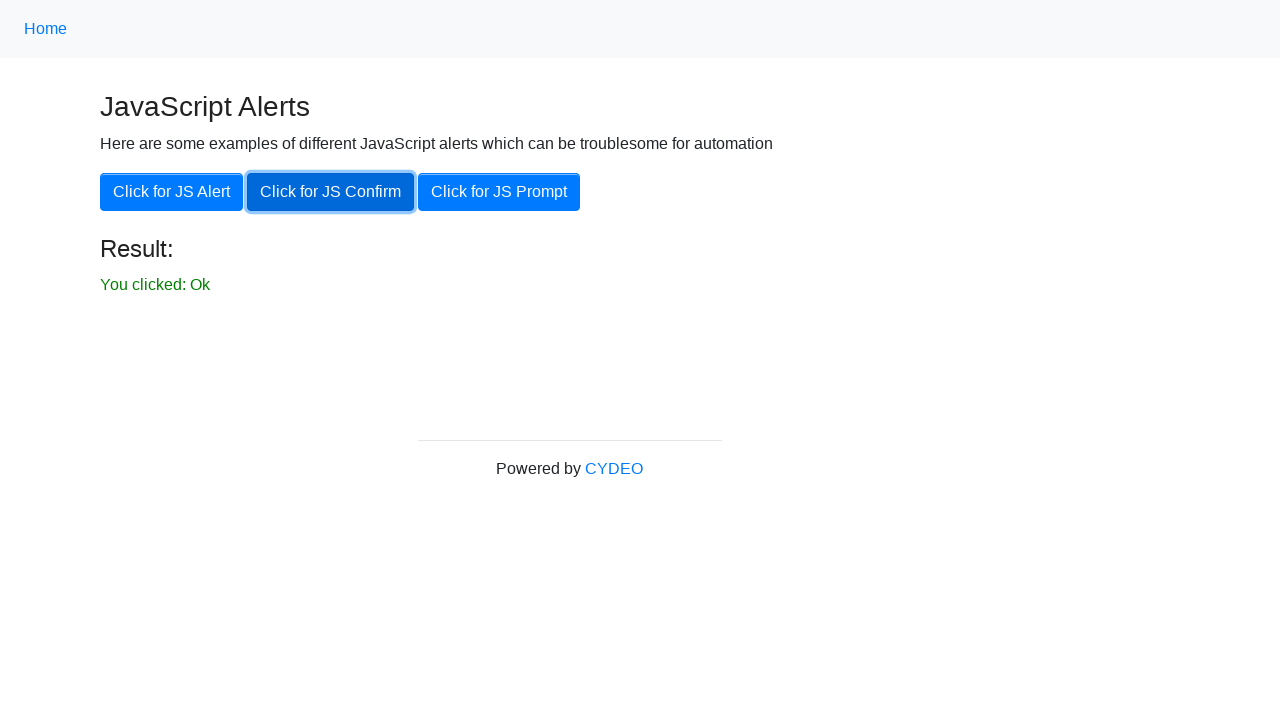

Set up dialog handler to dismiss the next confirmation alert
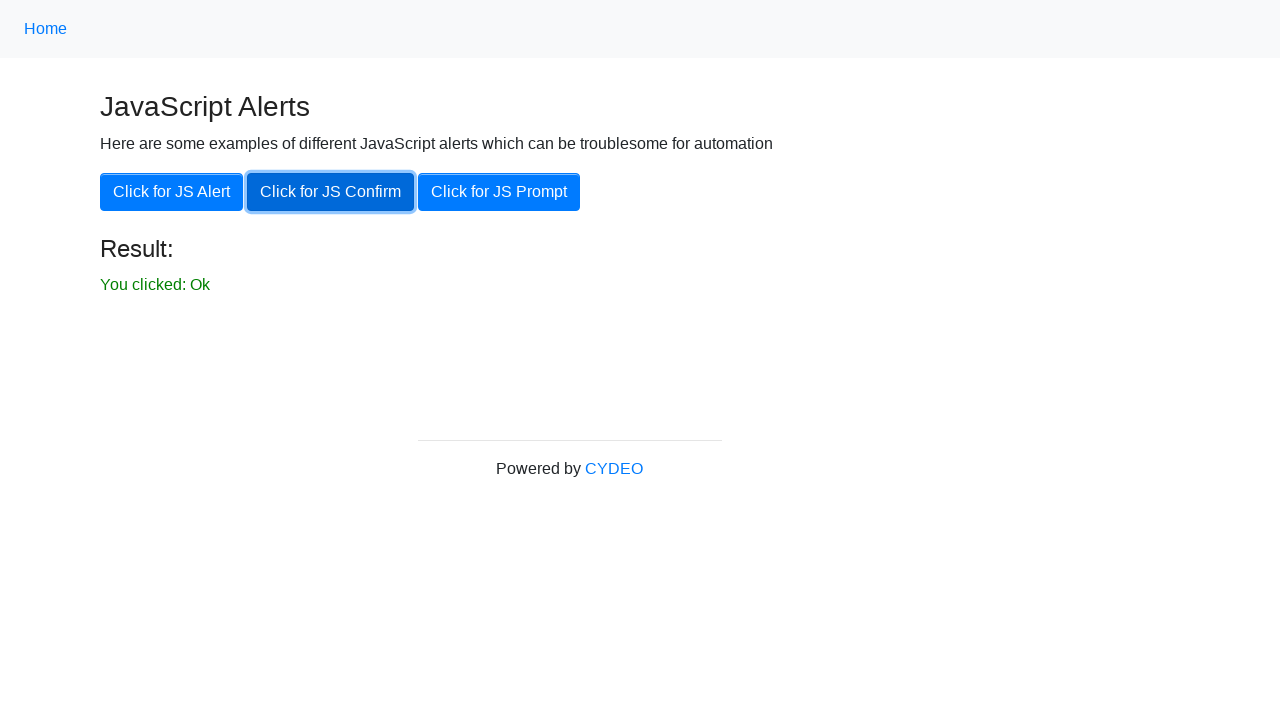

Clicked the JS Confirm button again to trigger the second confirmation dialog at (330, 192) on button[onclick='jsConfirm()']
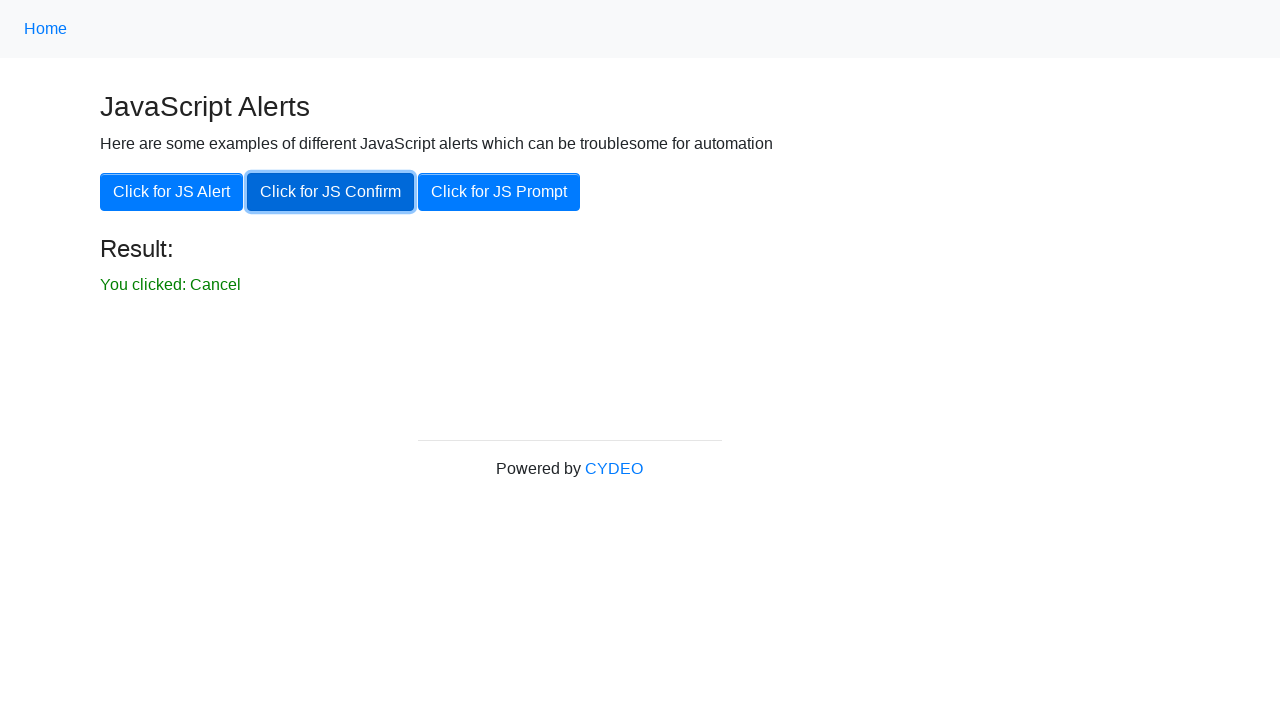

Verified 'You clicked: Cancel' result message is displayed after dismissing the dialog
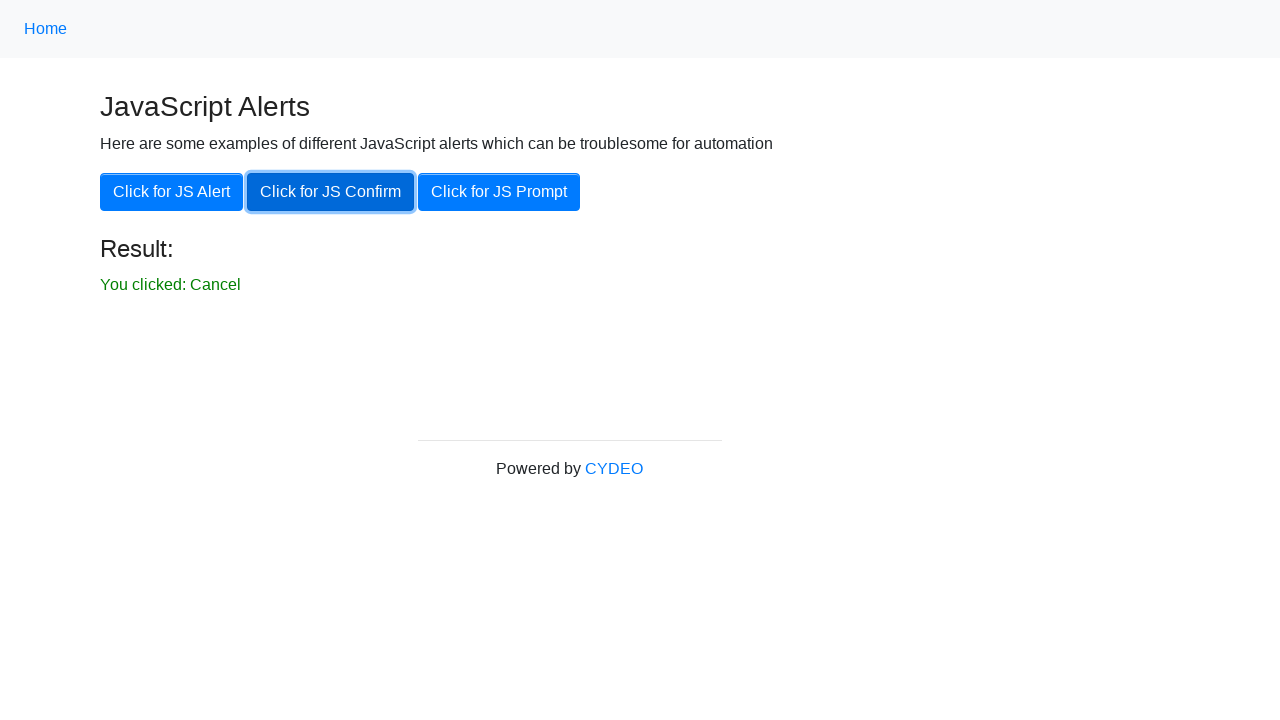

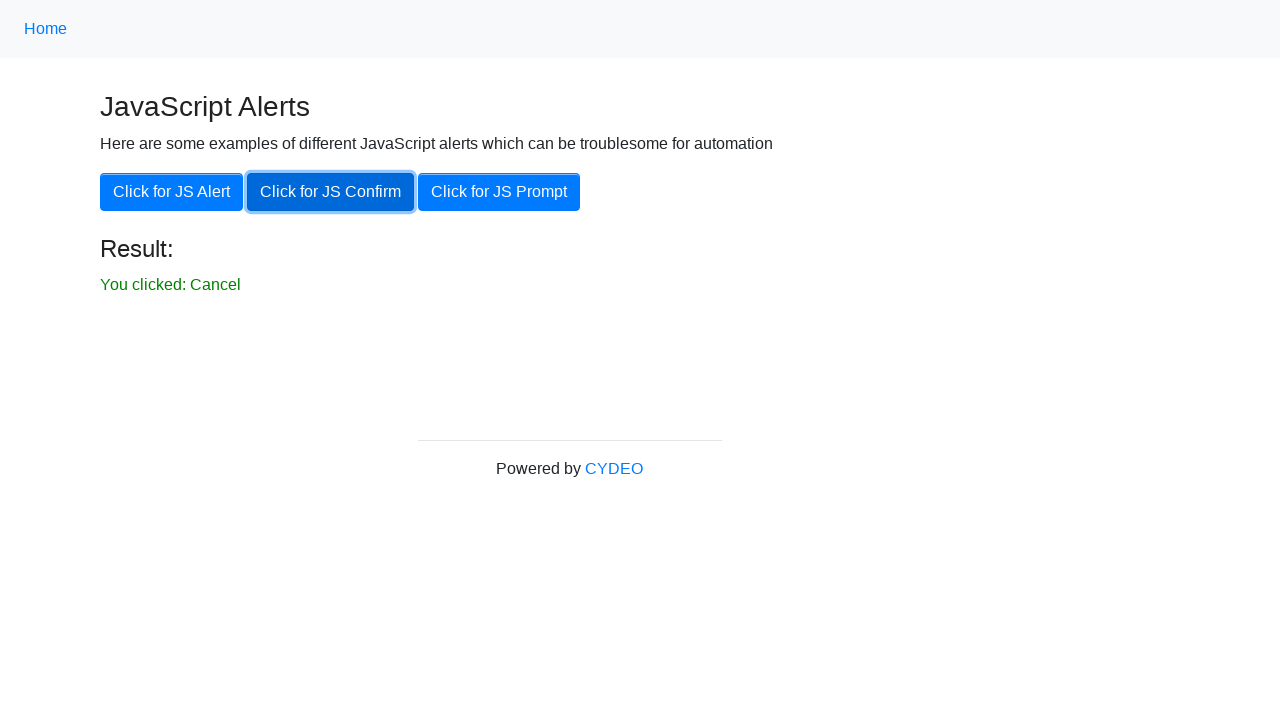